Opens CNBC news homepage to verify it loads successfully

Starting URL: https://www.cnbc.com/

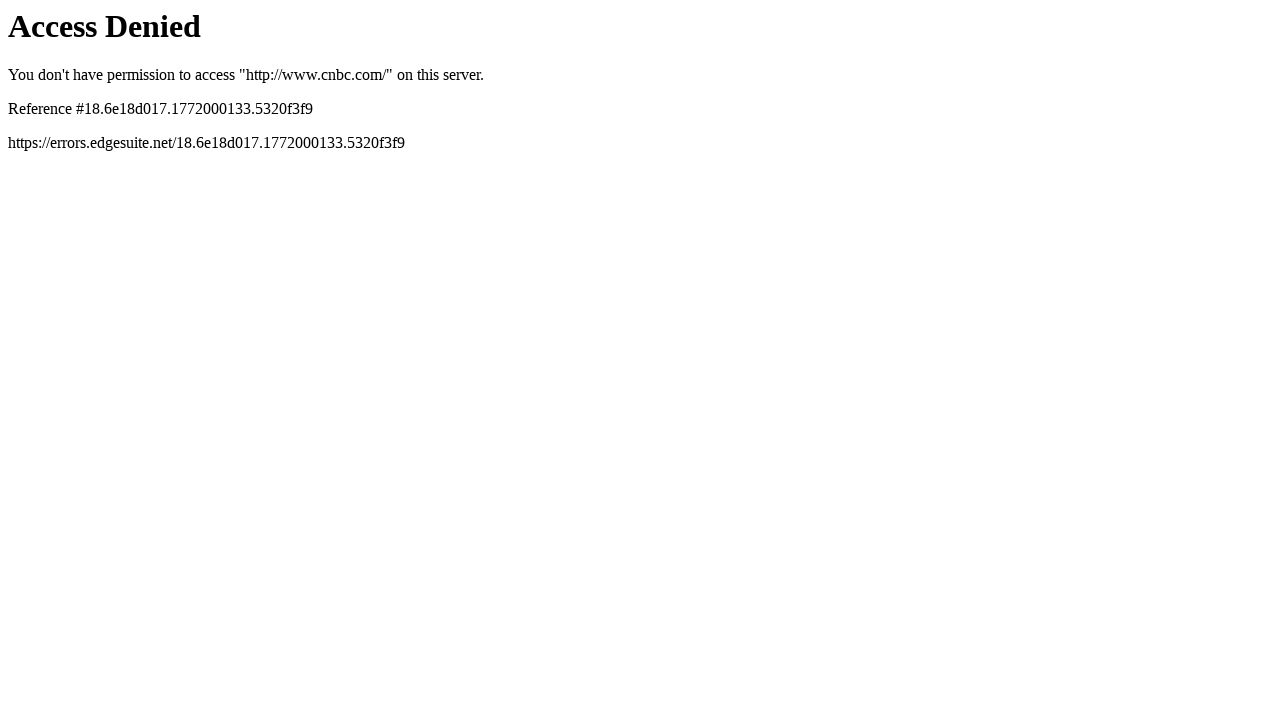

Navigated to CNBC news homepage
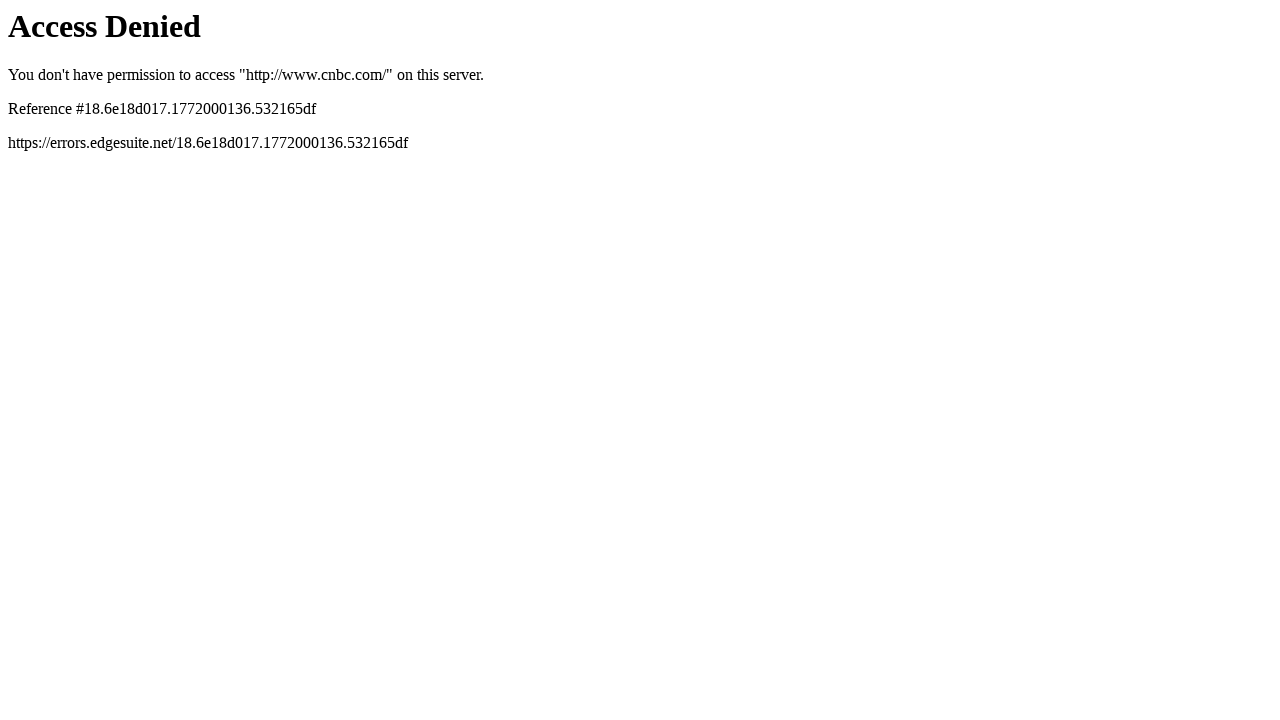

CNBC homepage loaded successfully
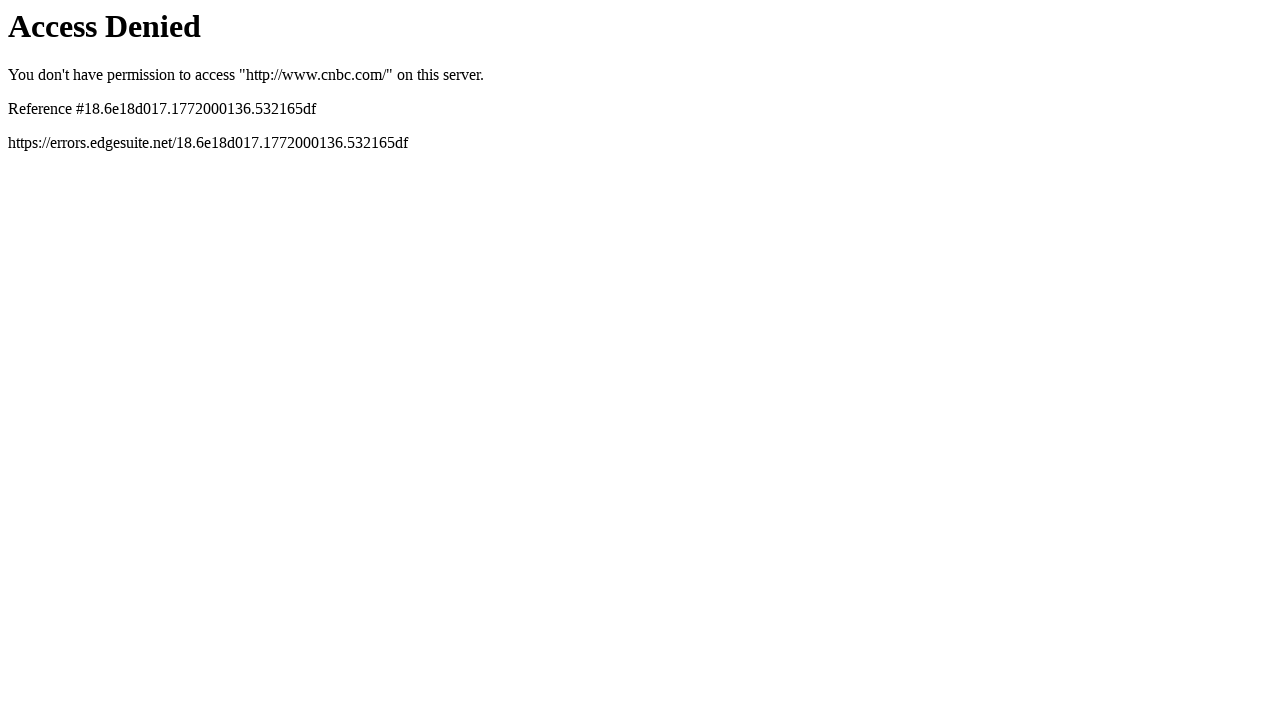

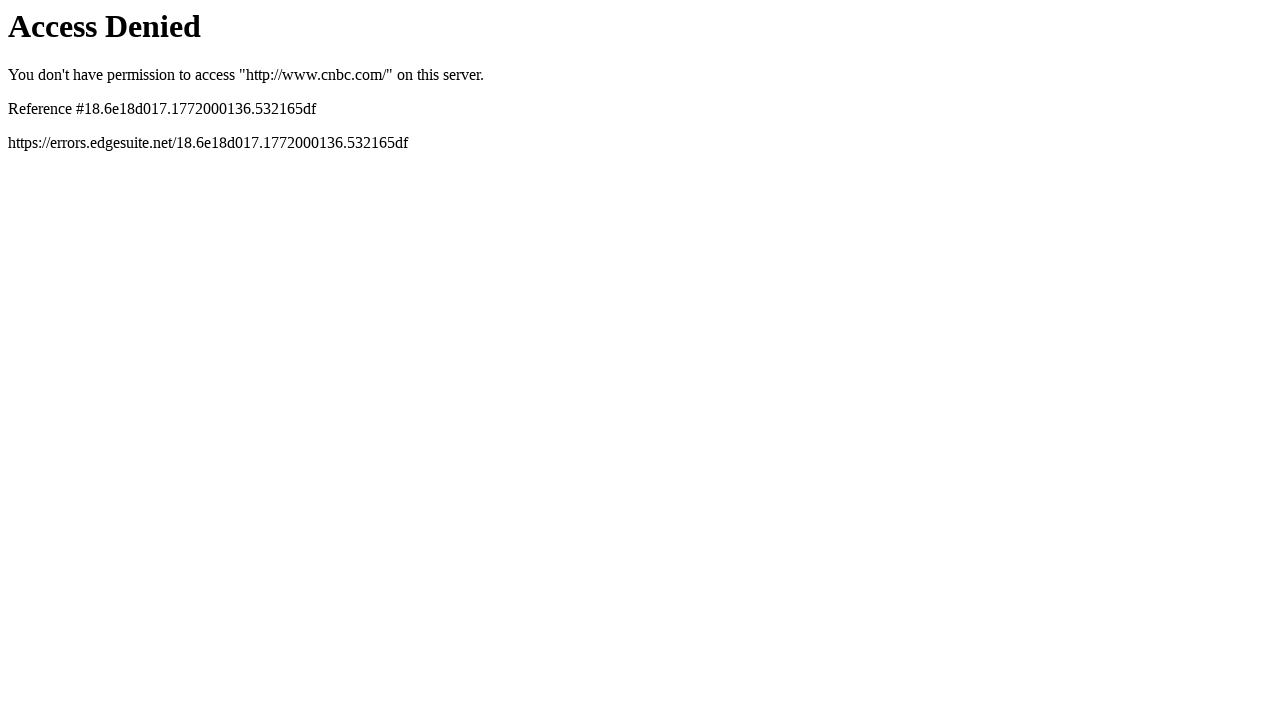